Tests DuckDuckGo search functionality by entering a search query and submitting the form, then verifies the page title contains the search term

Starting URL: https://duckduckgo.com/

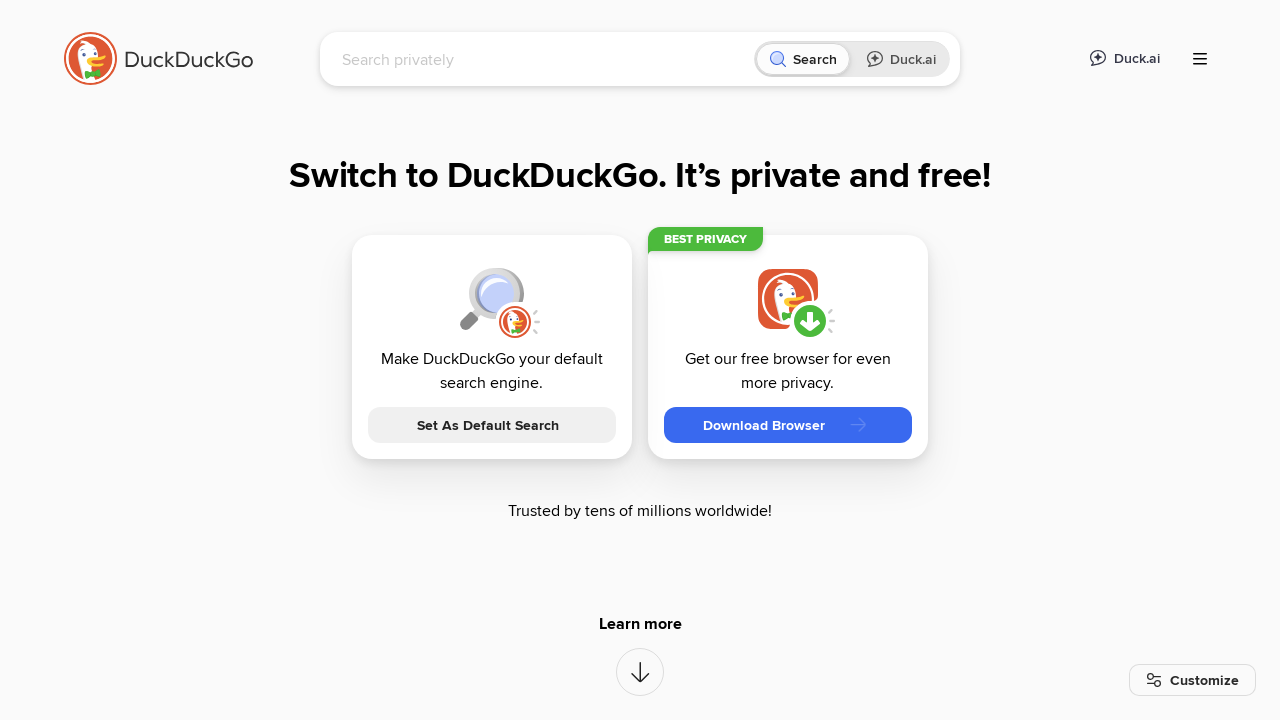

Filled search box with 'JavaStart' on input[name='q']
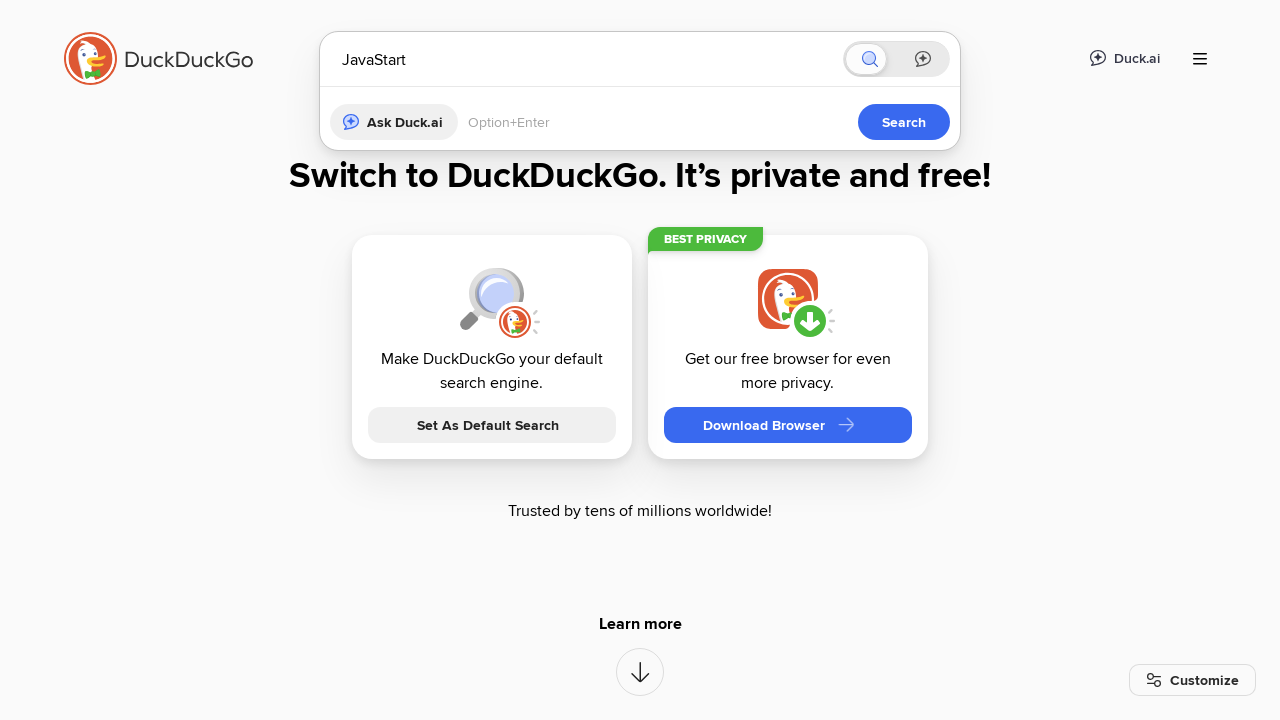

Submitted search form by pressing Enter on input[name='q']
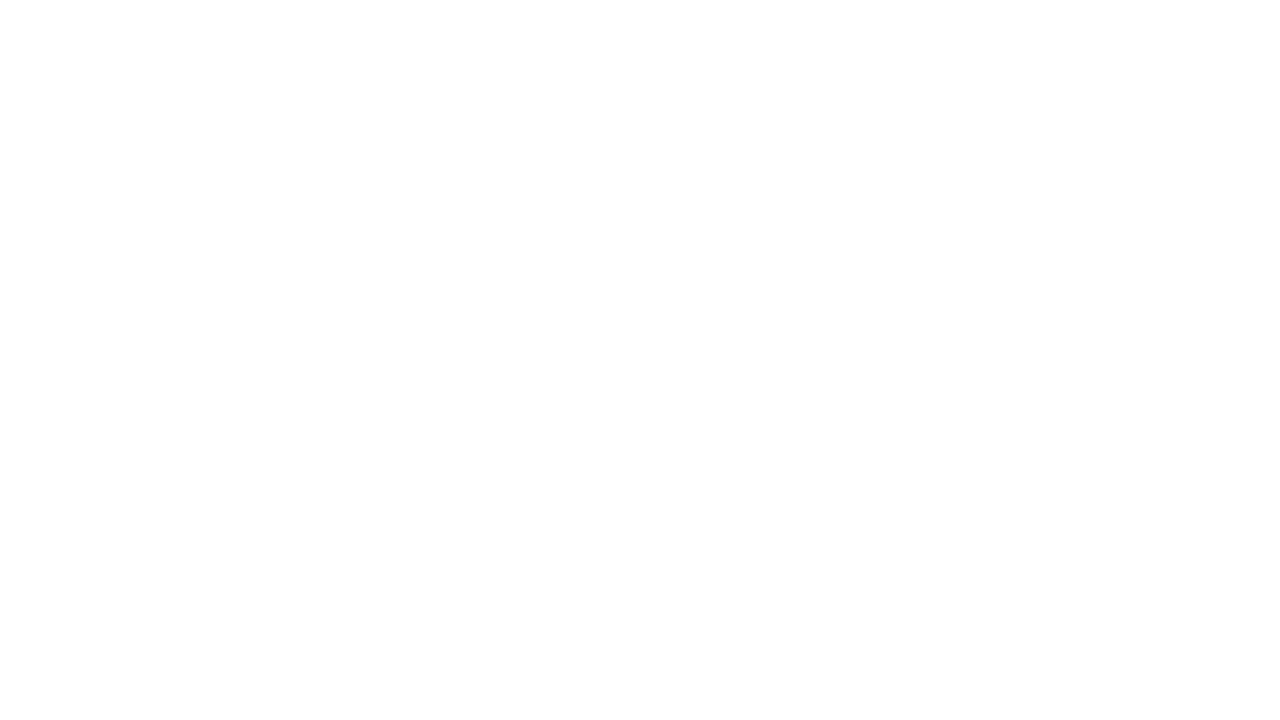

Waited for page to load
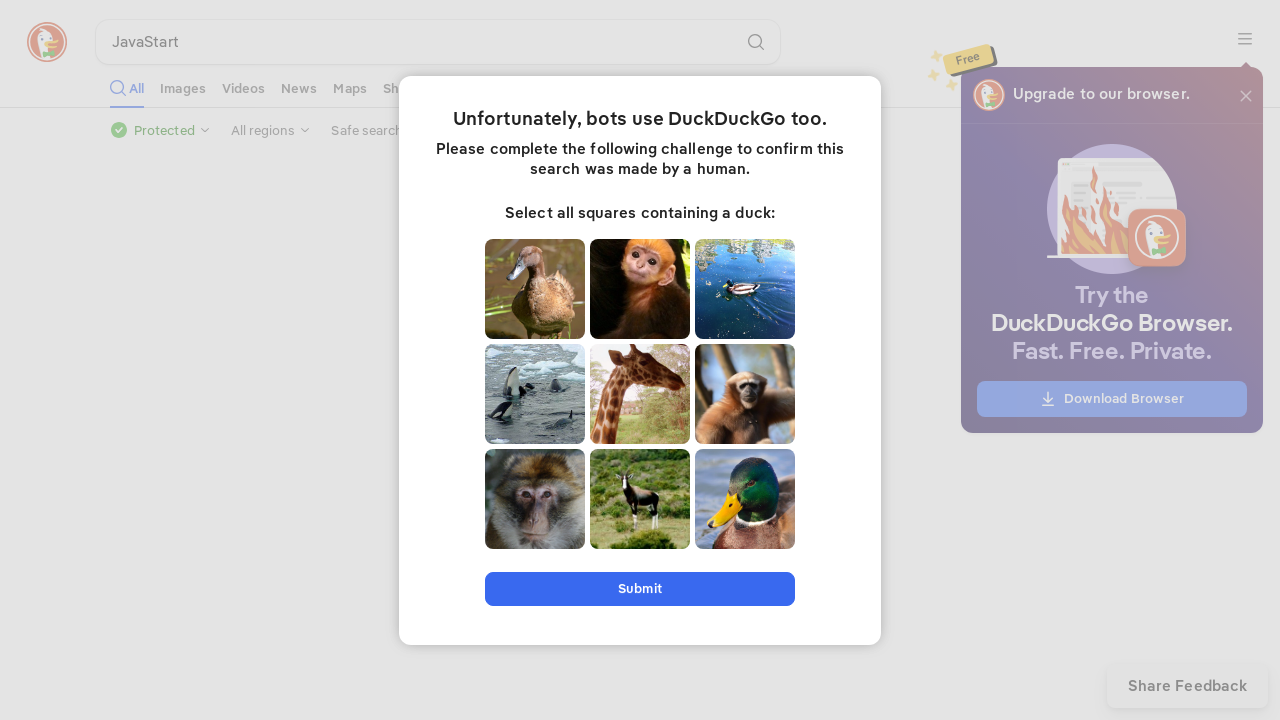

Verified page title contains 'JavaStart'
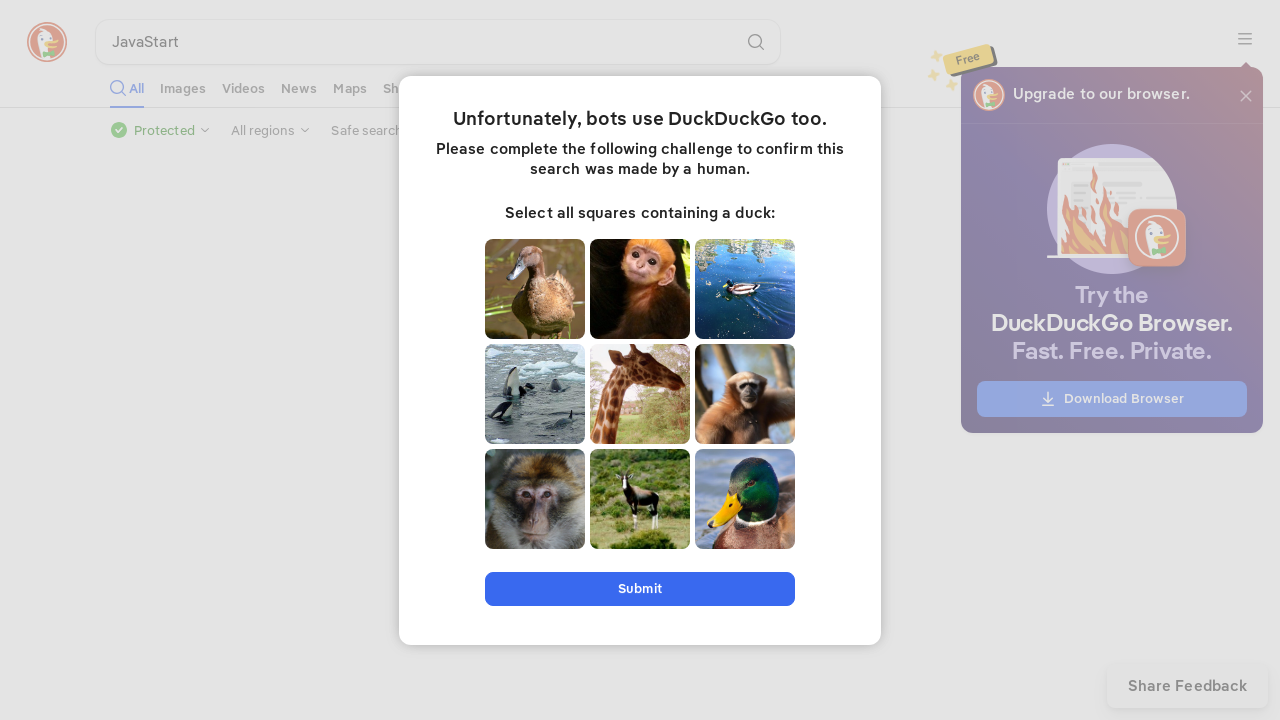

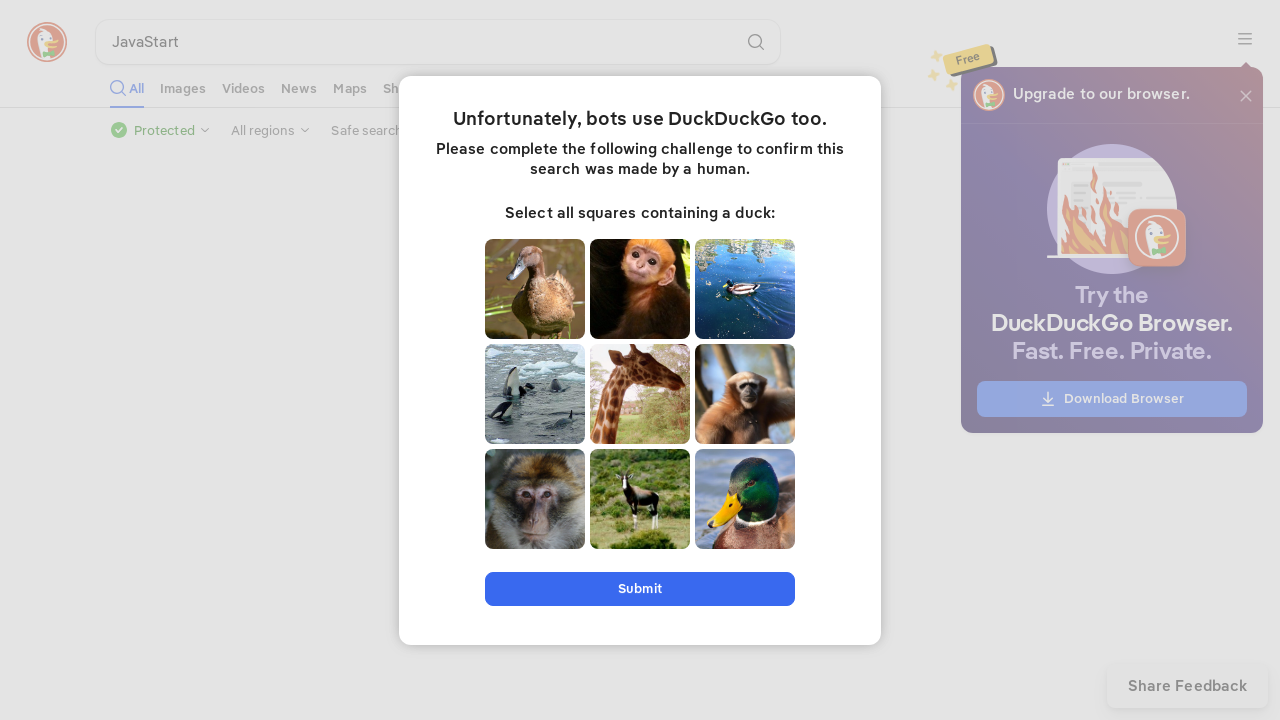